Tests data grid functionality by entering text into specific cells, selecting dropdown values, and clicking checkboxes in a dynamic table

Starting URL: https://www.jqueryscript.net/demo/jQuery-Dynamic-Data-Grid-Plugin-appendGrid/

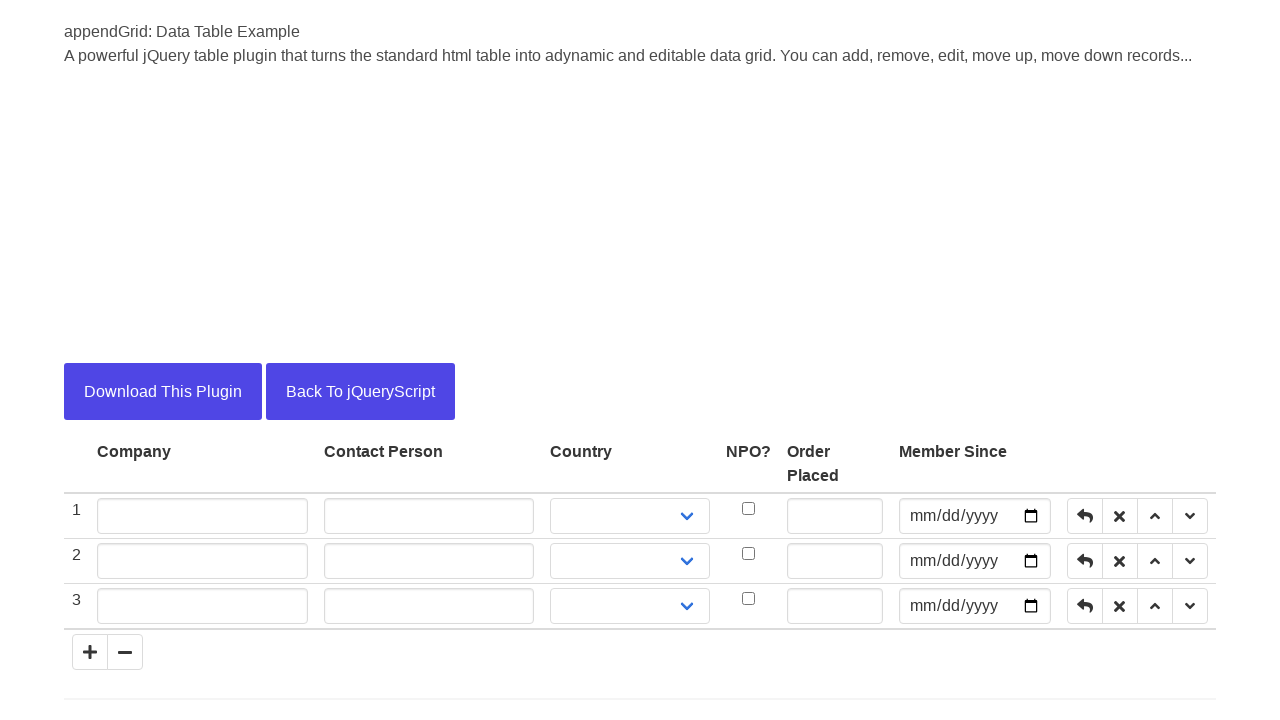

Entered 'Oliver Kahl' into Contact Person column at row 2 on tbody tr:nth-child(2) td:nth-child(2) input
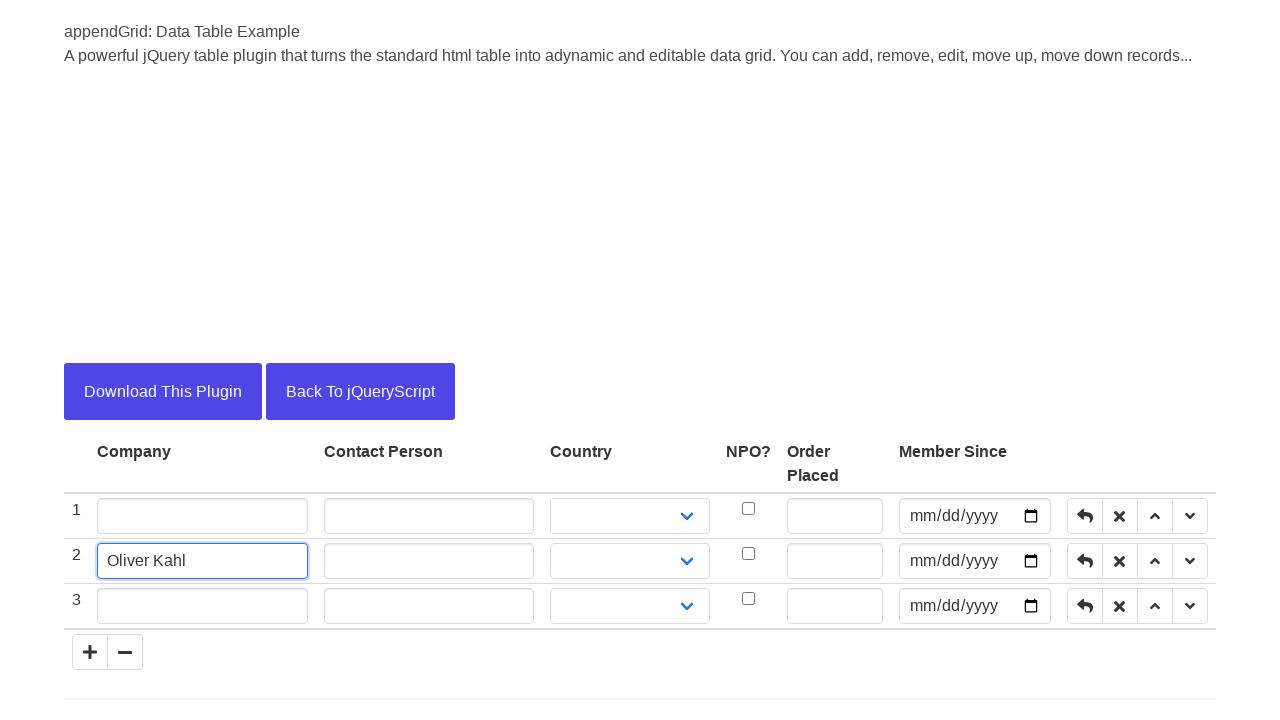

Entered 'Bayer Munich' into Company column at row 1 on tbody tr:nth-child(1) td:nth-child(3) input
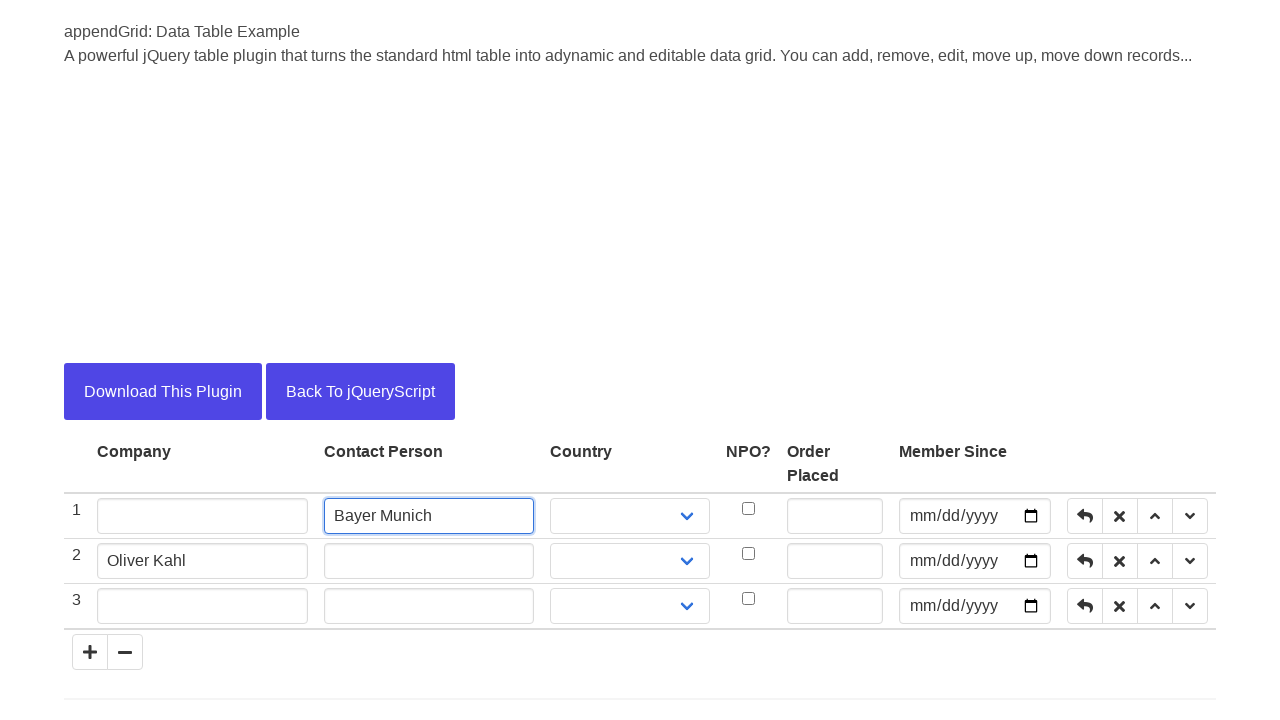

Selected 'United Kingdom' from Country dropdown at row 3 on tbody tr:nth-child(3) td:nth-child(4) select
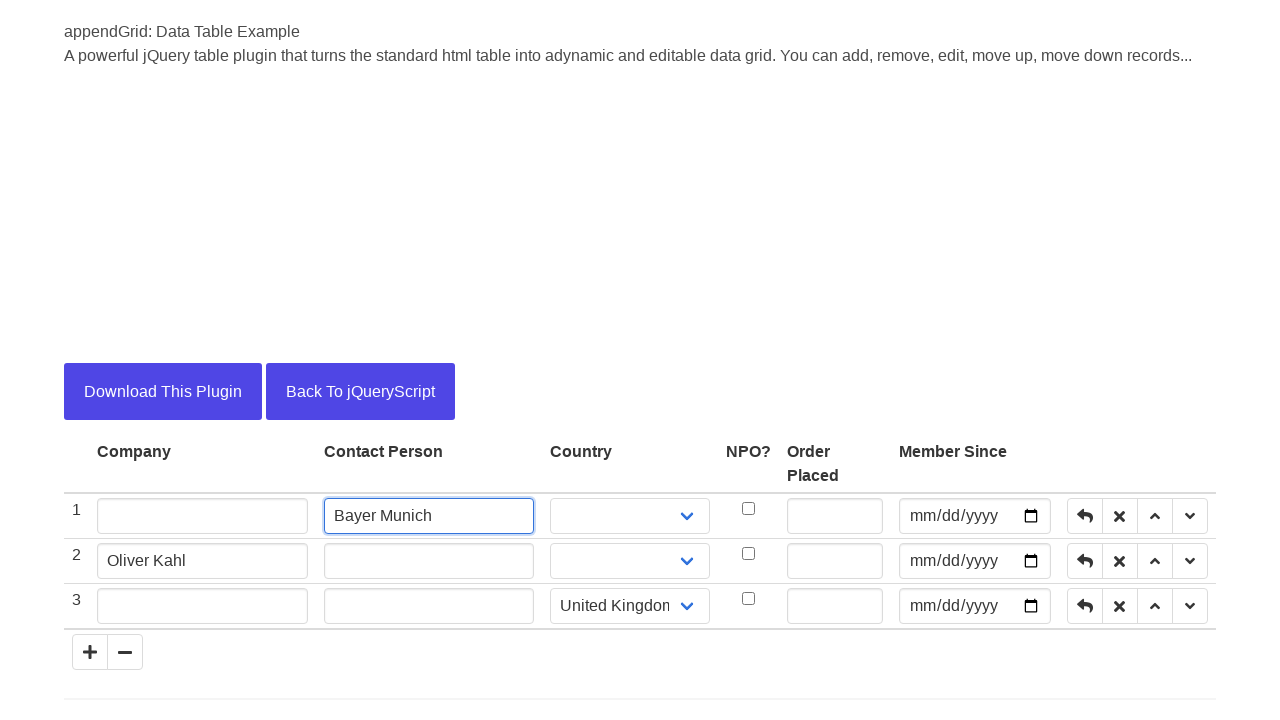

Selected 'Japan' from Country dropdown at row 1 on tbody tr:nth-child(1) td:nth-child(4) select
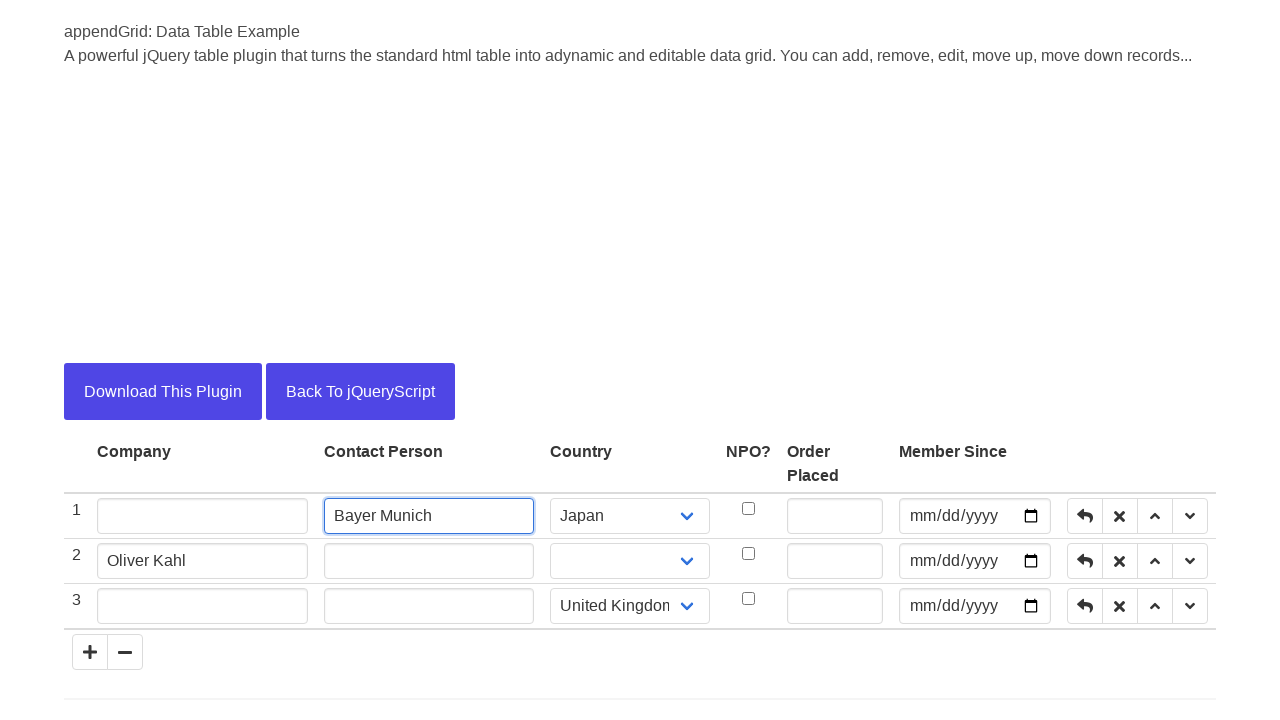

Checked NPO checkbox at row 1 at (748, 508) on tbody tr:nth-child(1) td:nth-child(5) input[type='checkbox']
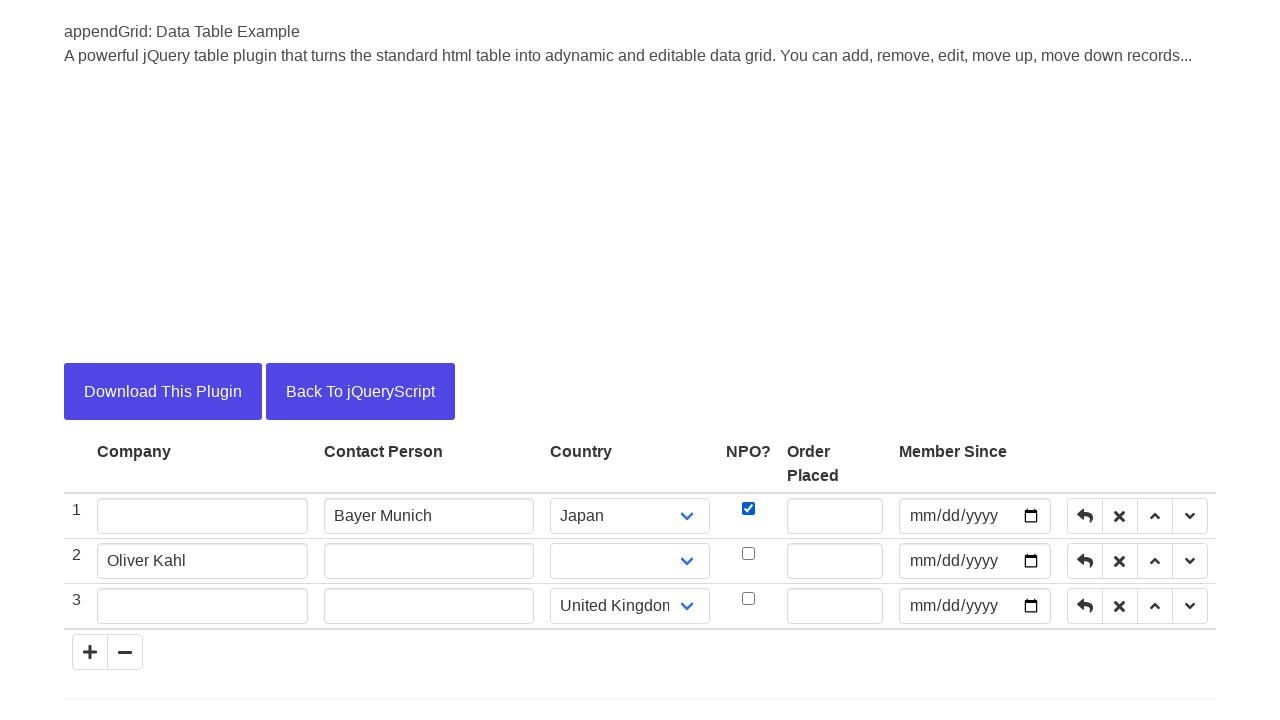

Checked NPO checkbox at row 2 at (748, 554) on tbody tr:nth-child(2) td:nth-child(5) input[type='checkbox']
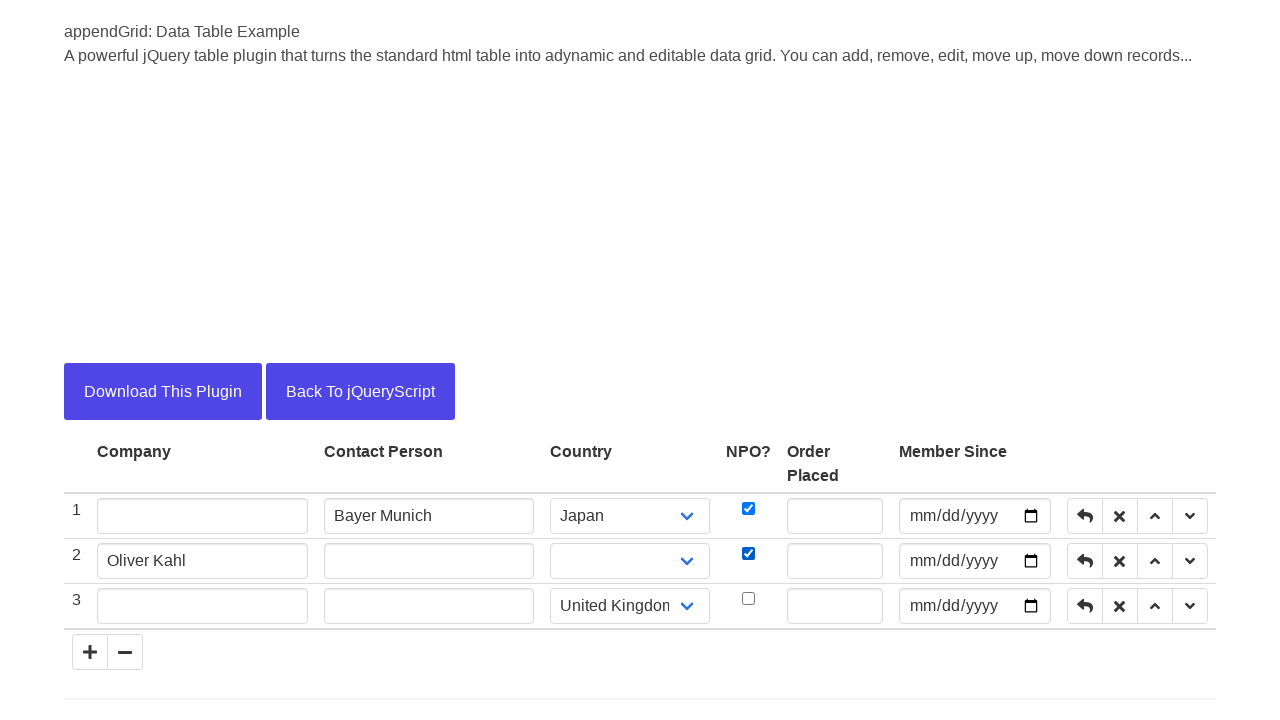

Checked NPO checkbox at row 3 at (748, 598) on tbody tr:nth-child(3) td:nth-child(5) input[type='checkbox']
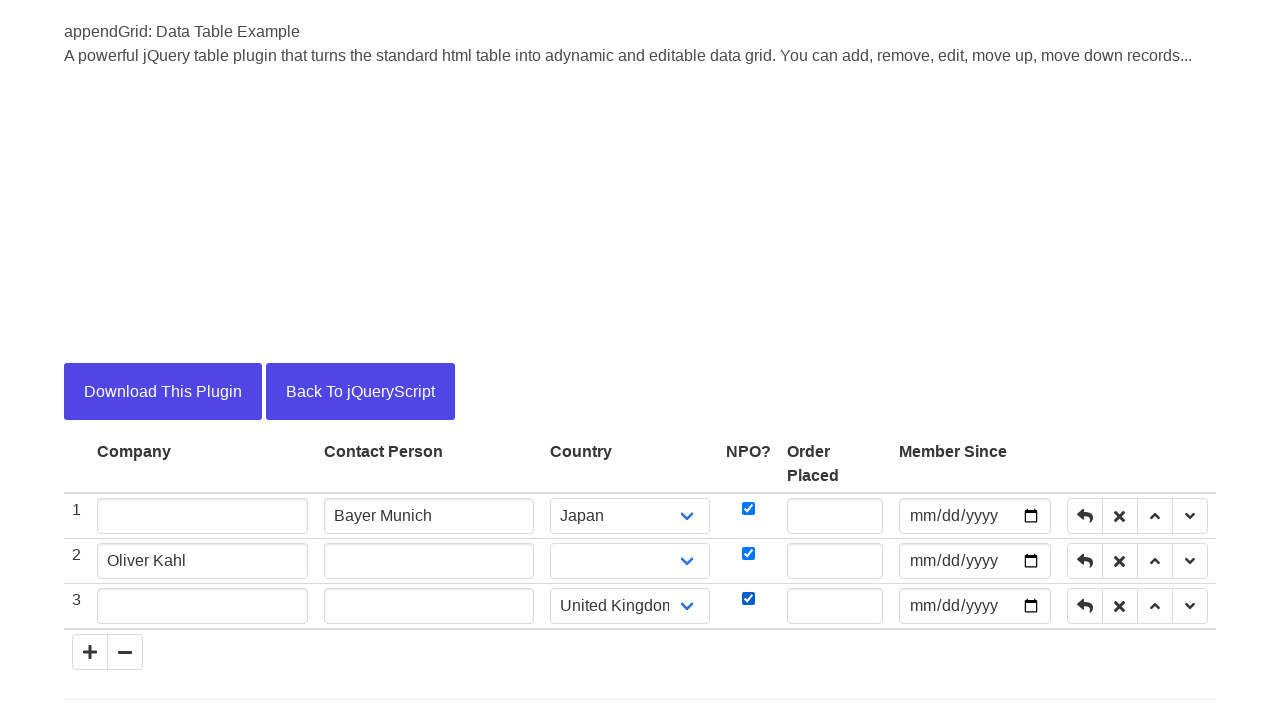

Waited 1000ms for changes to be applied to the data grid
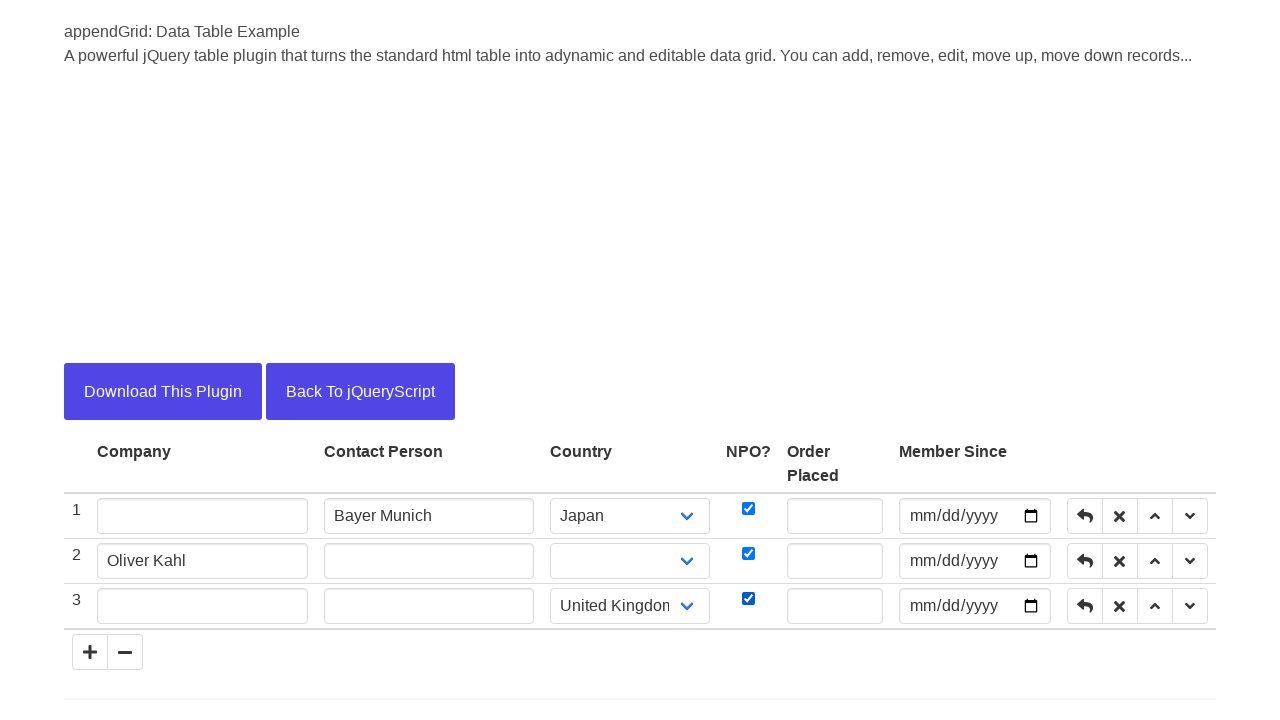

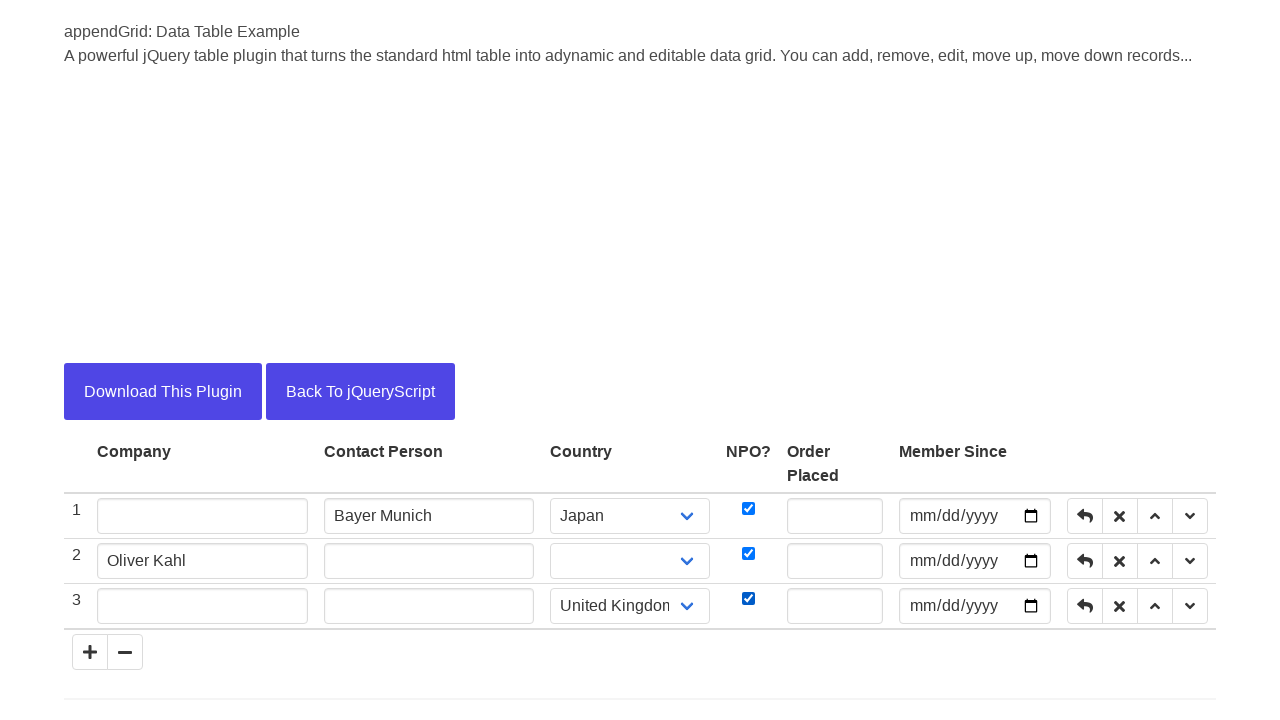